Tests right-click functionality on a button element and validates the alert message that appears

Starting URL: https://prafpawar11.github.io/rightclick2.html

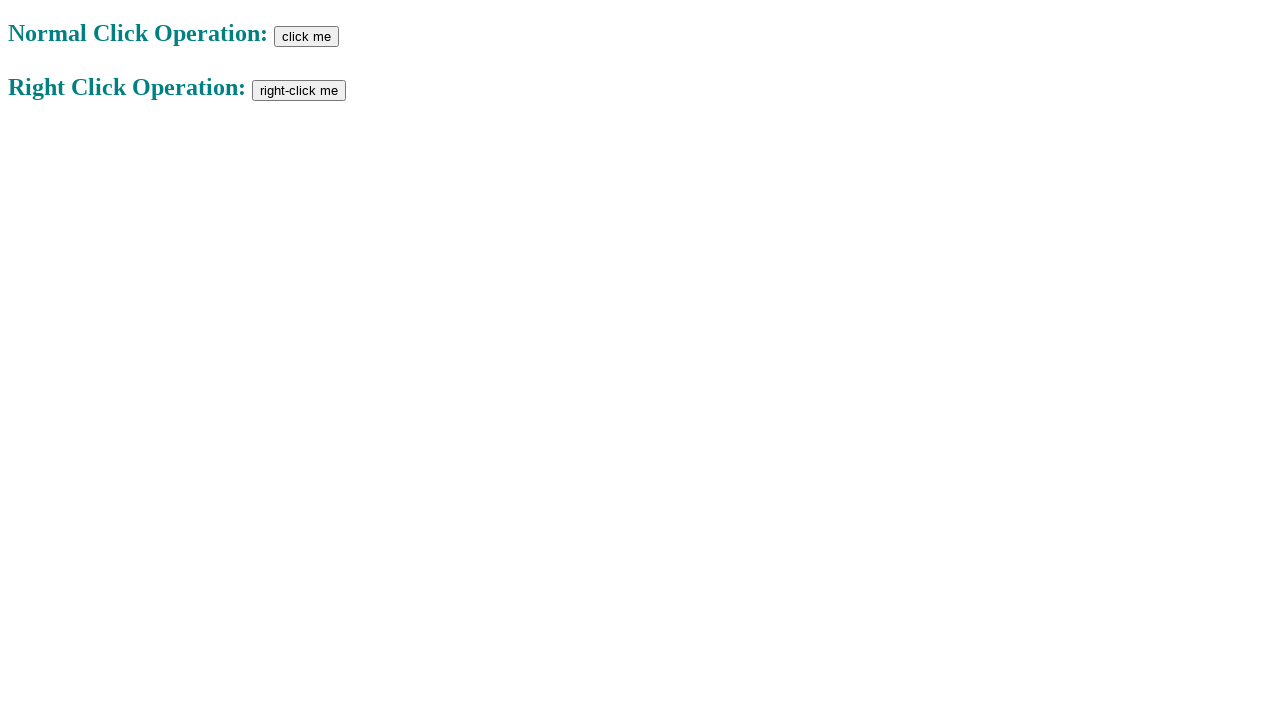

Located button element with id 'btn2'
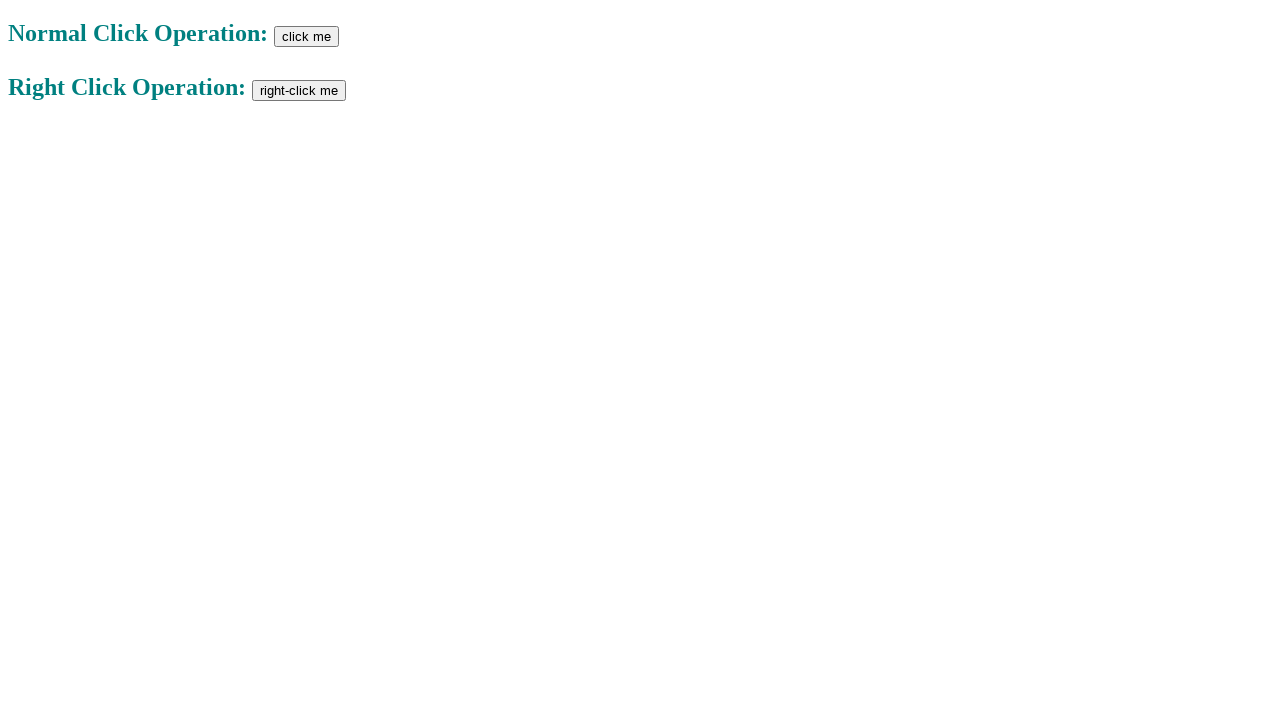

Performed right-click action on button at (299, 90) on #btn2
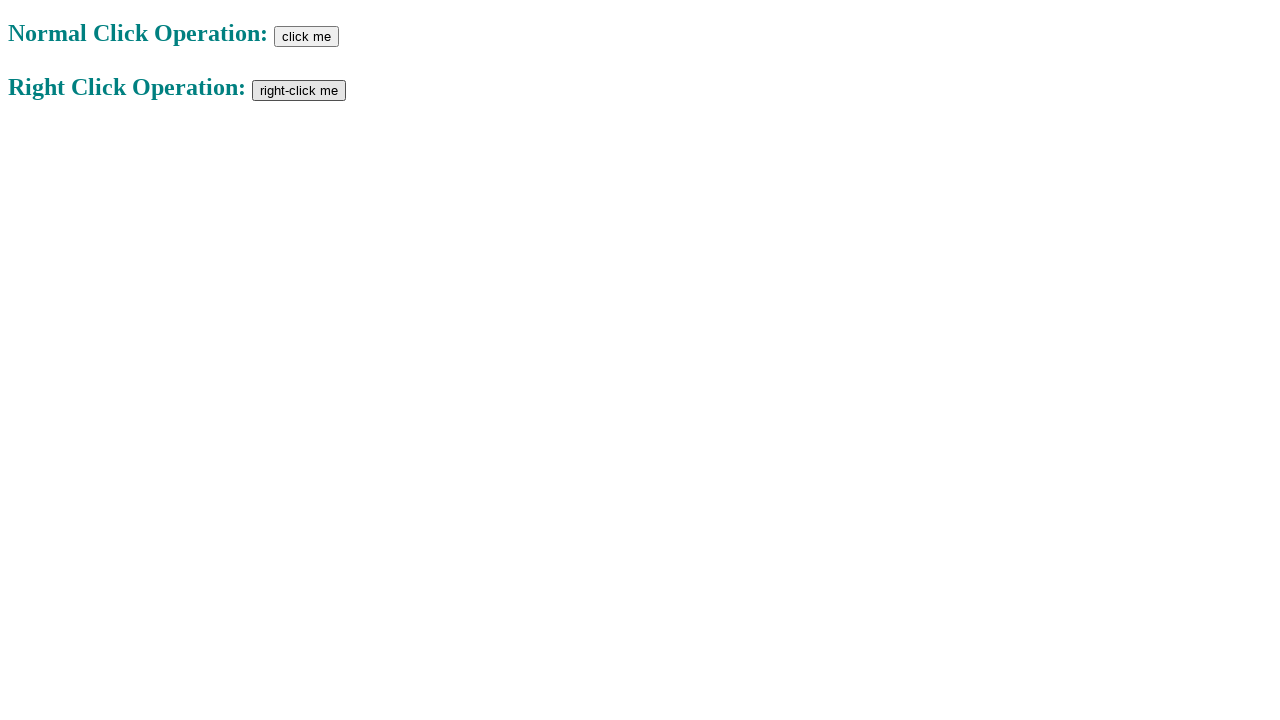

Set up dialog handler to accept alerts
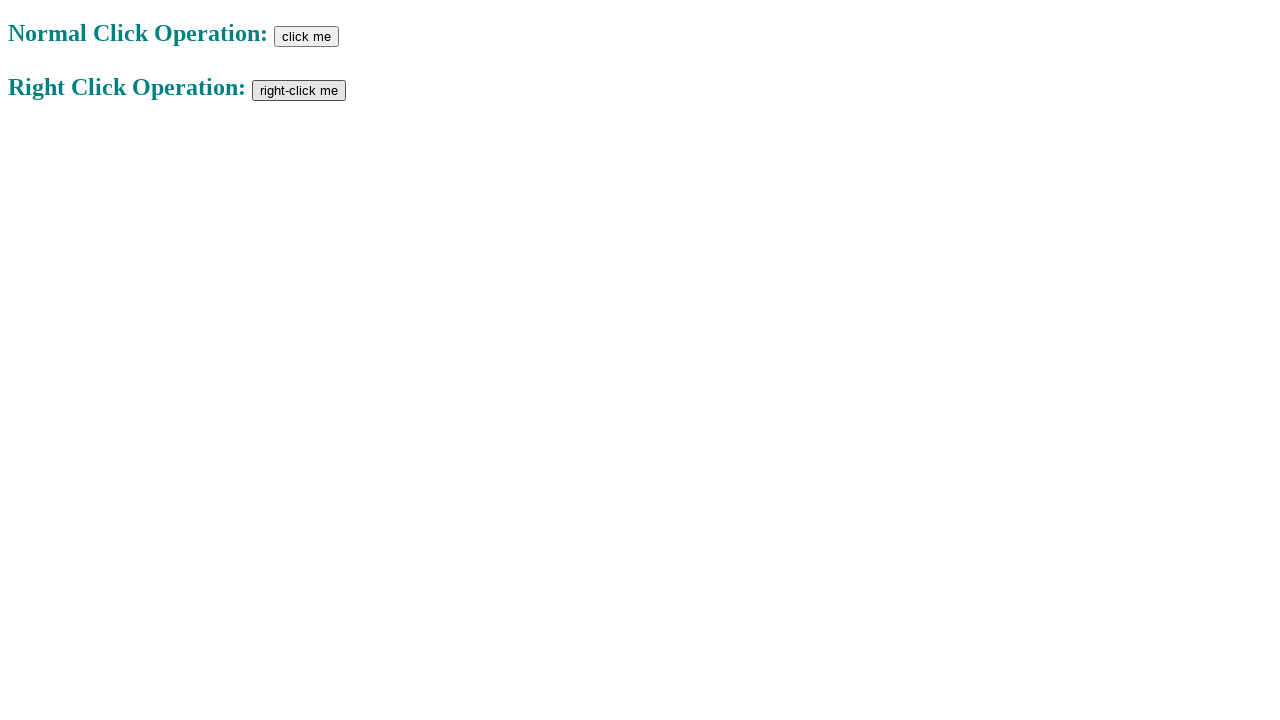

Performed second right-click action to trigger alert at (299, 90) on #btn2
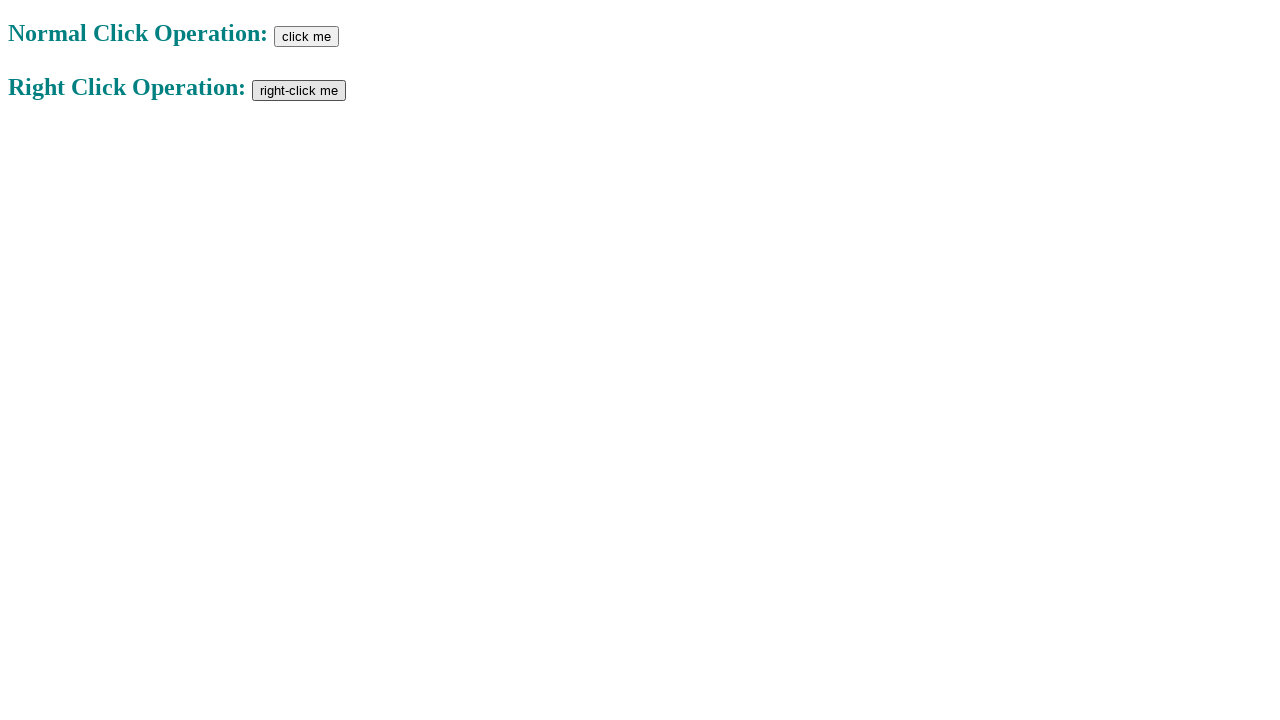

Waited 500ms for alert processing
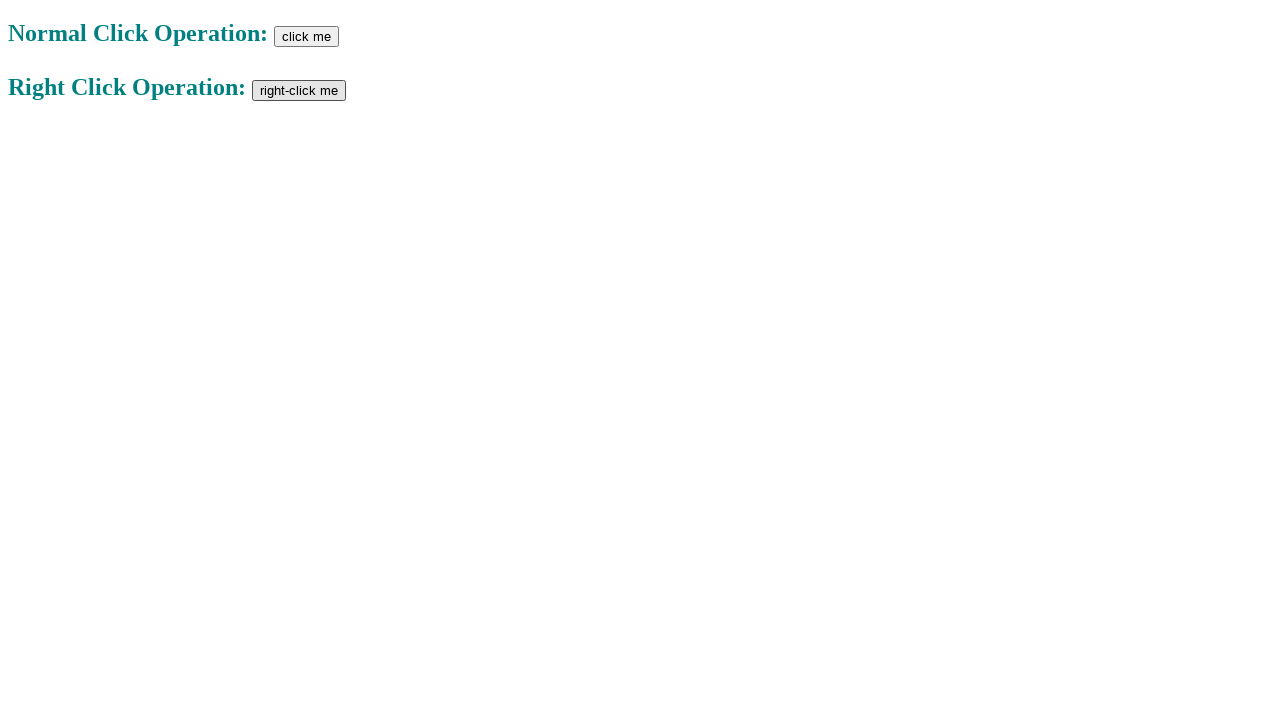

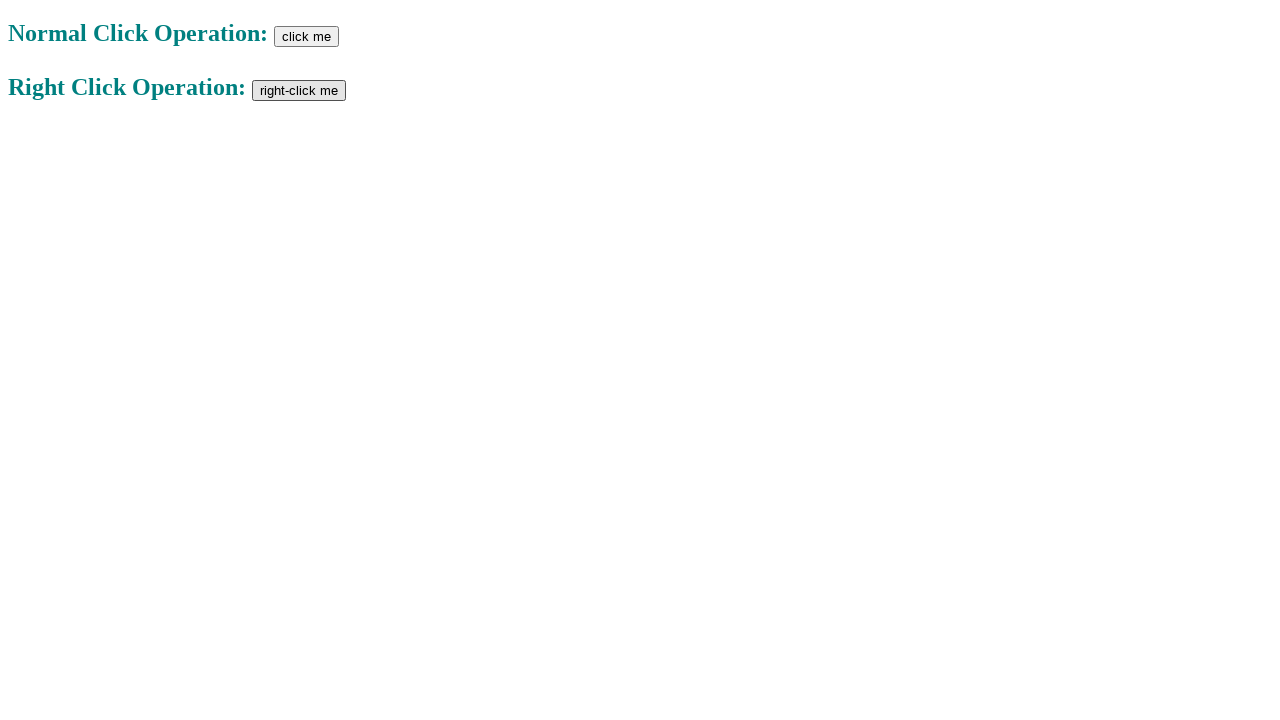